Navigates to Kabum's gaming mouse product listing page, waits for product cards to load, and clicks through to the next page using pagination.

Starting URL: https://www.kabum.com.br/perifericos/-mouse-gamer

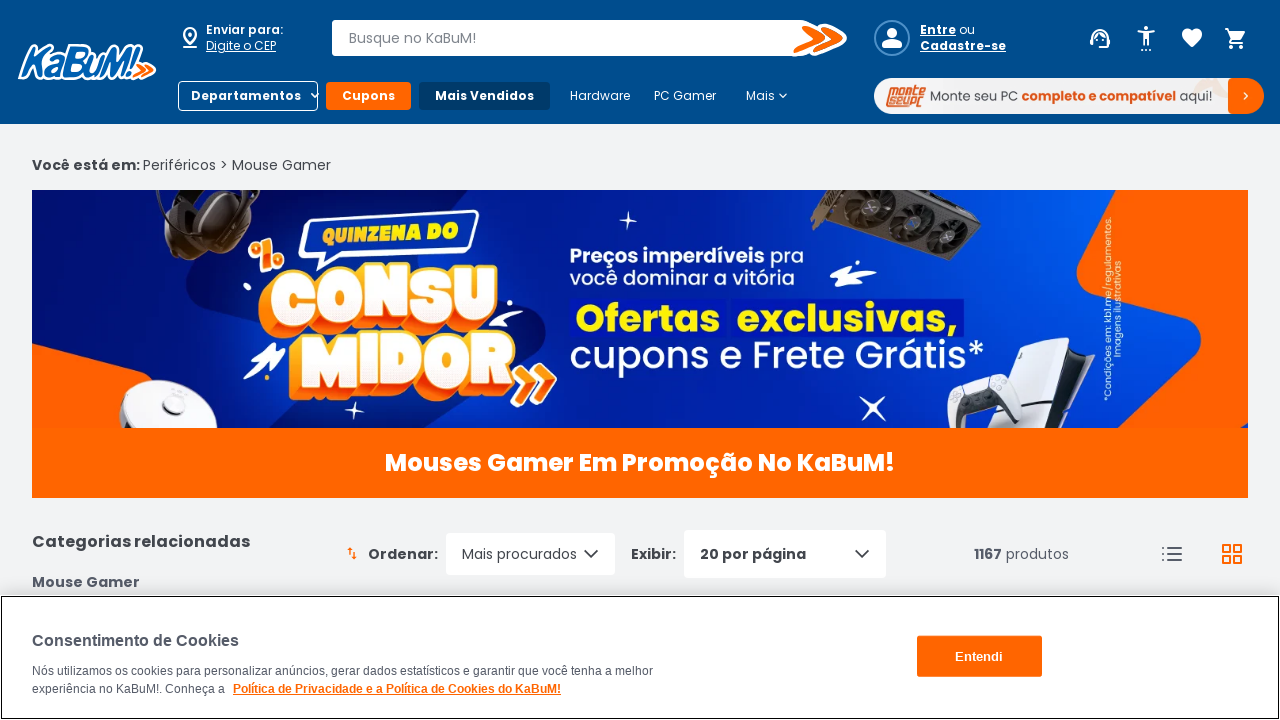

Waited for product cards to load on gaming mouse listing page
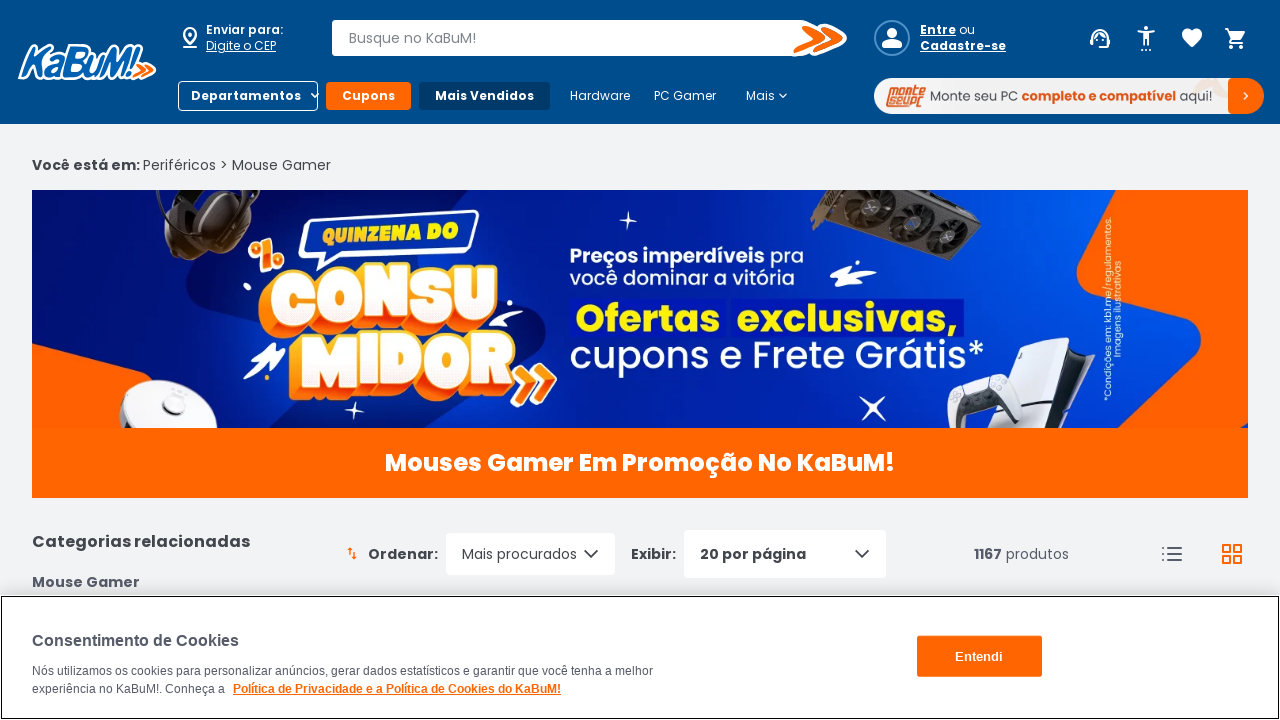

Verified product name elements are visible
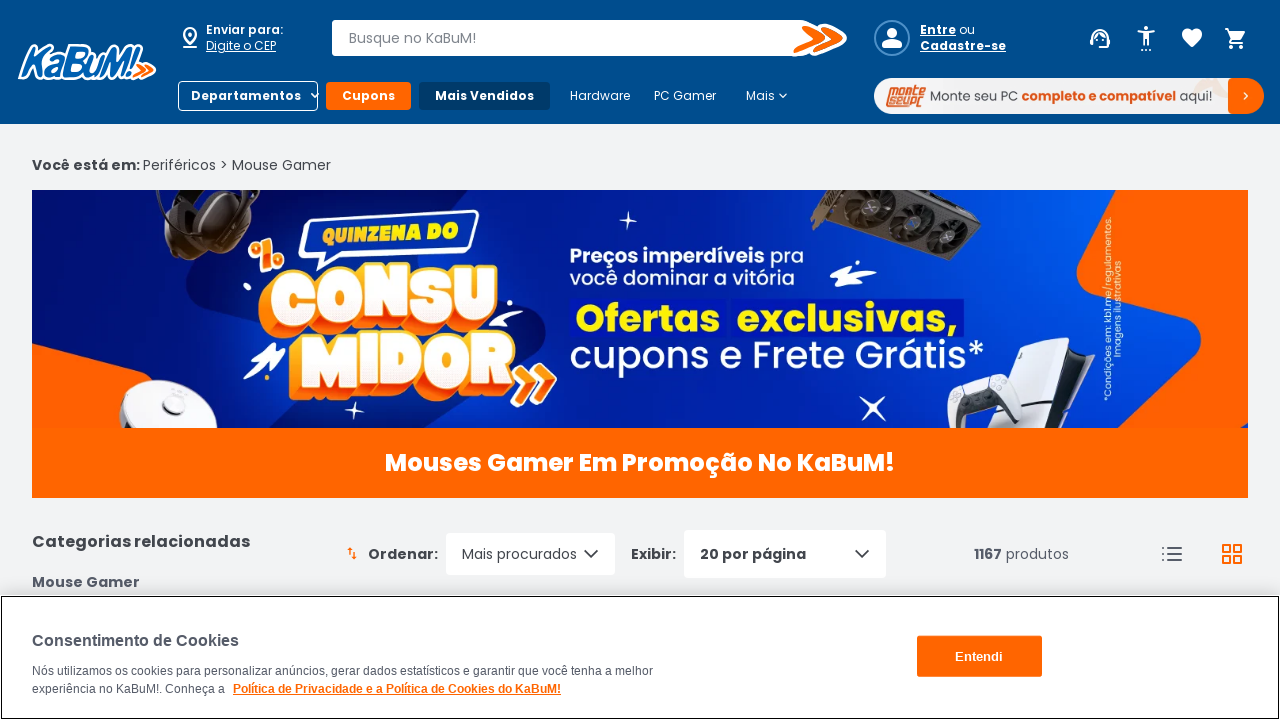

Verified product price elements are visible
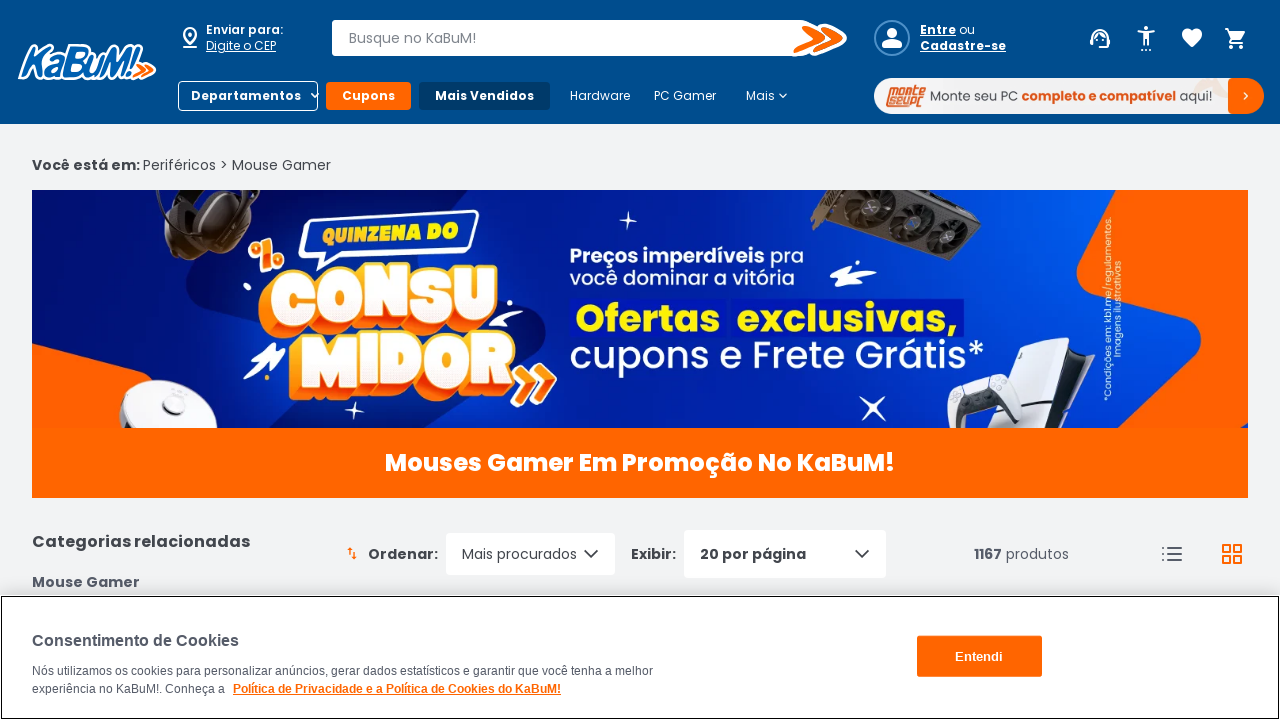

Scrolled to next page button
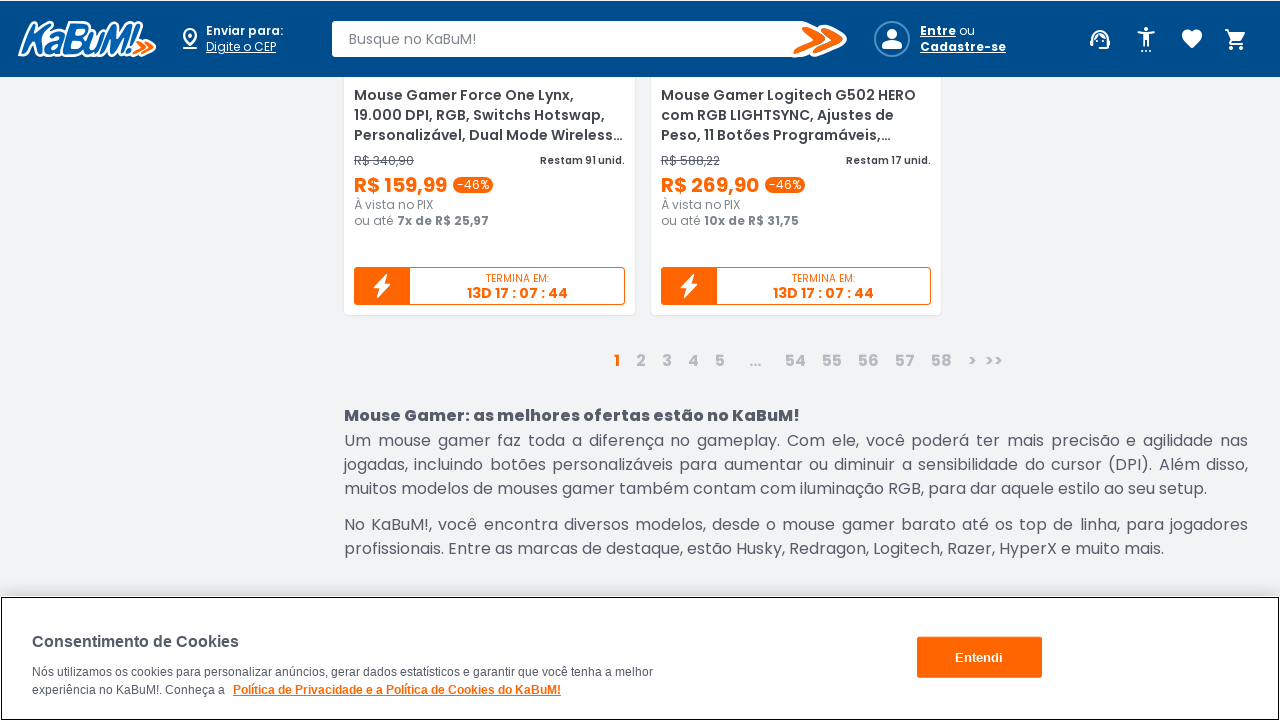

Clicked next page button to navigate to page 2 at (972, 359) on .nextLink
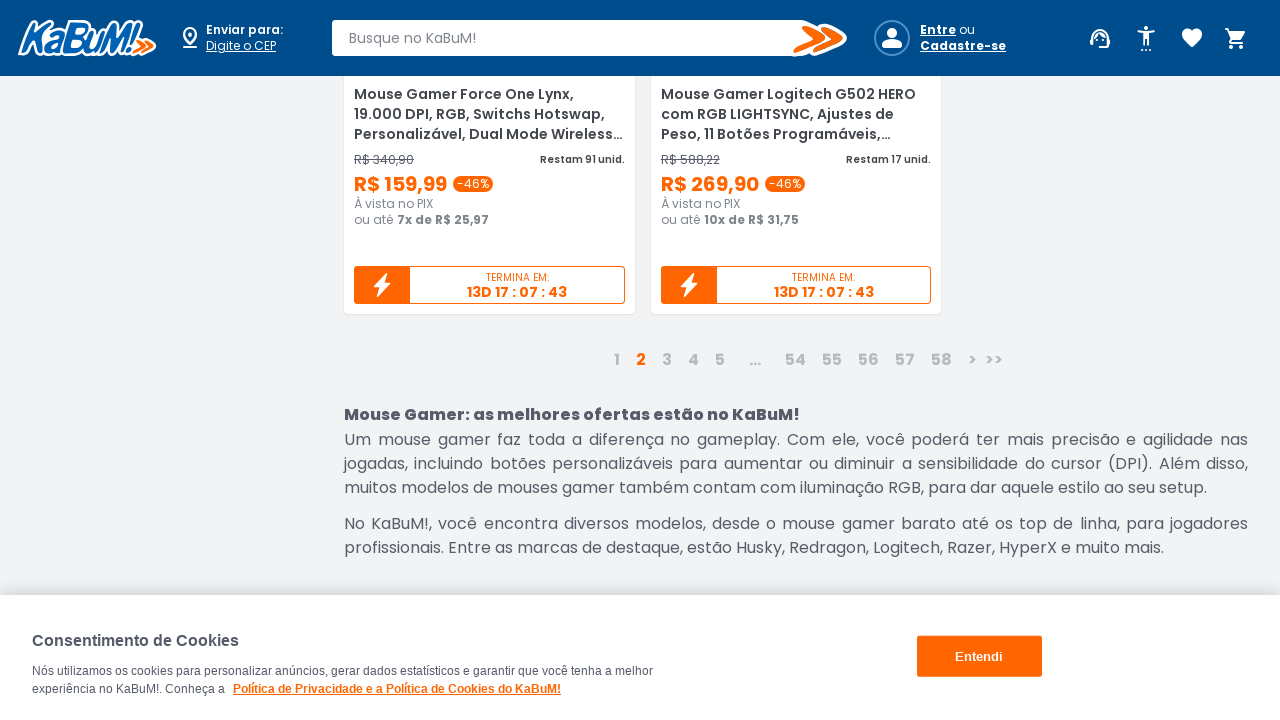

Waited for product cards to load on page 2
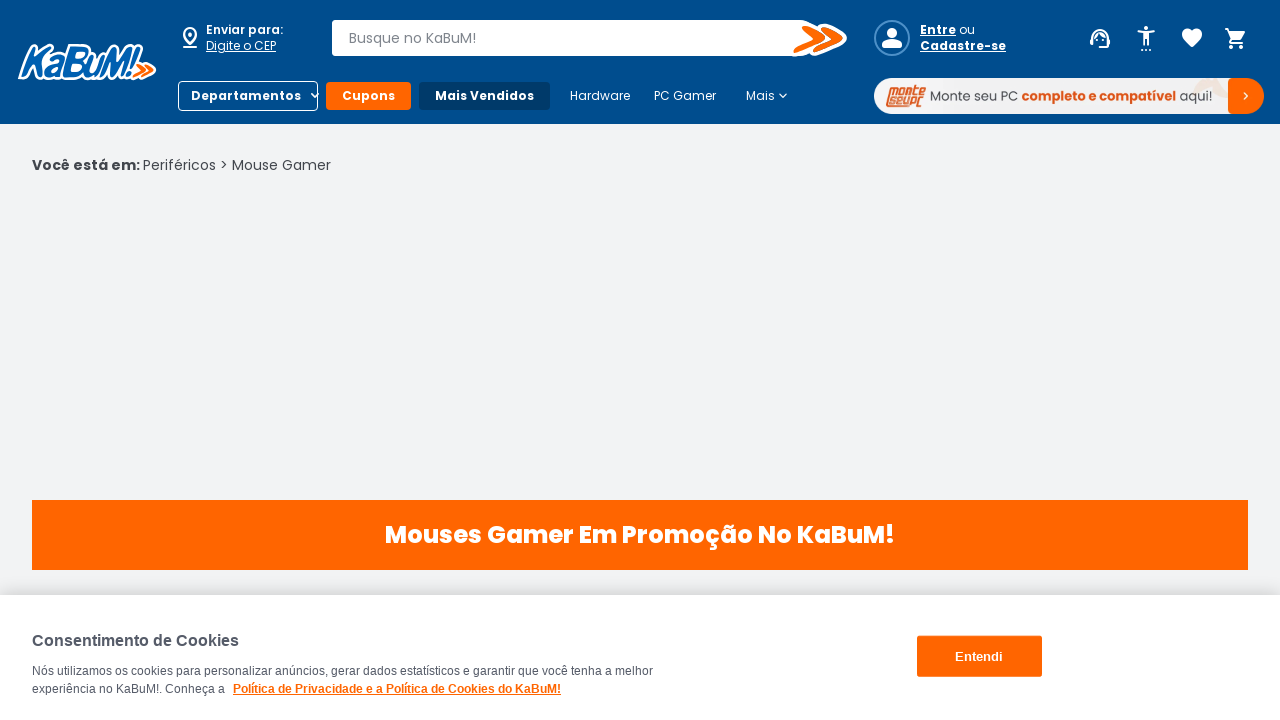

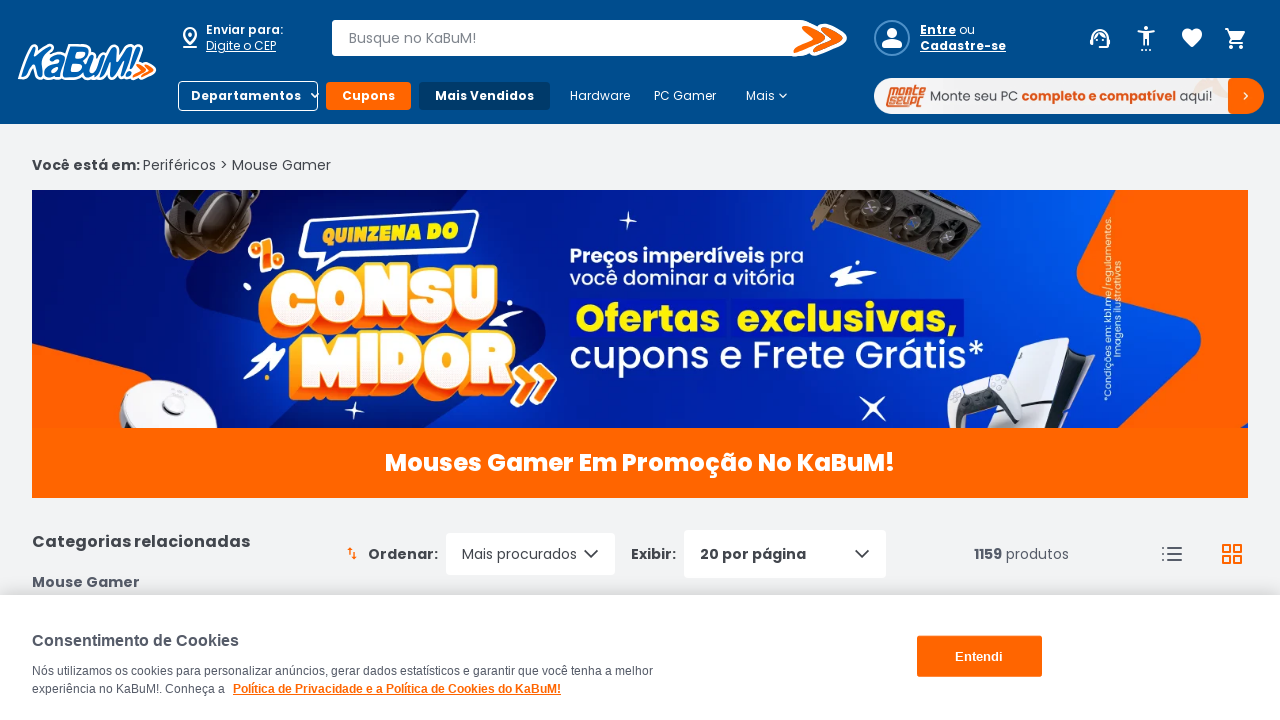